Navigates to the automation exercise website and clicks on the Test Cases link in the navigation menu to verify the page loads correctly

Starting URL: https://automationexercise.com

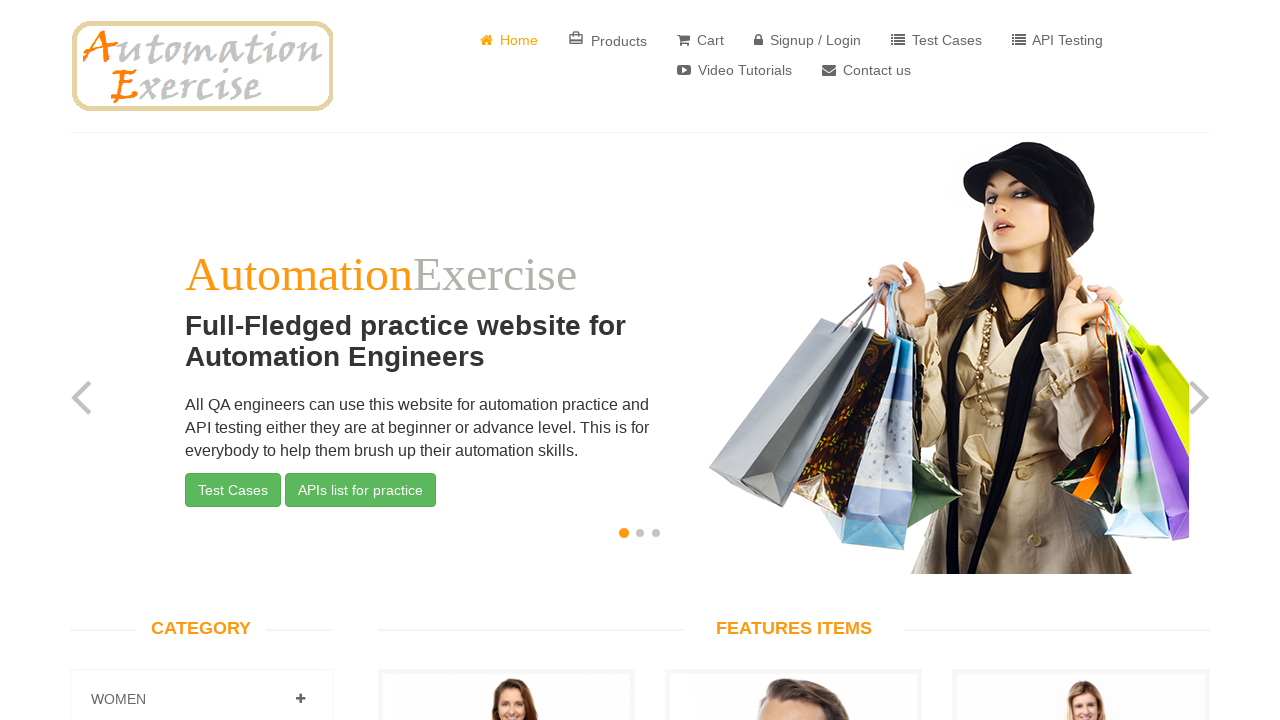

Clicked on Test Cases link in navigation menu at (936, 35) on xpath=//ul[@class='nav navbar-nav']/li[5]
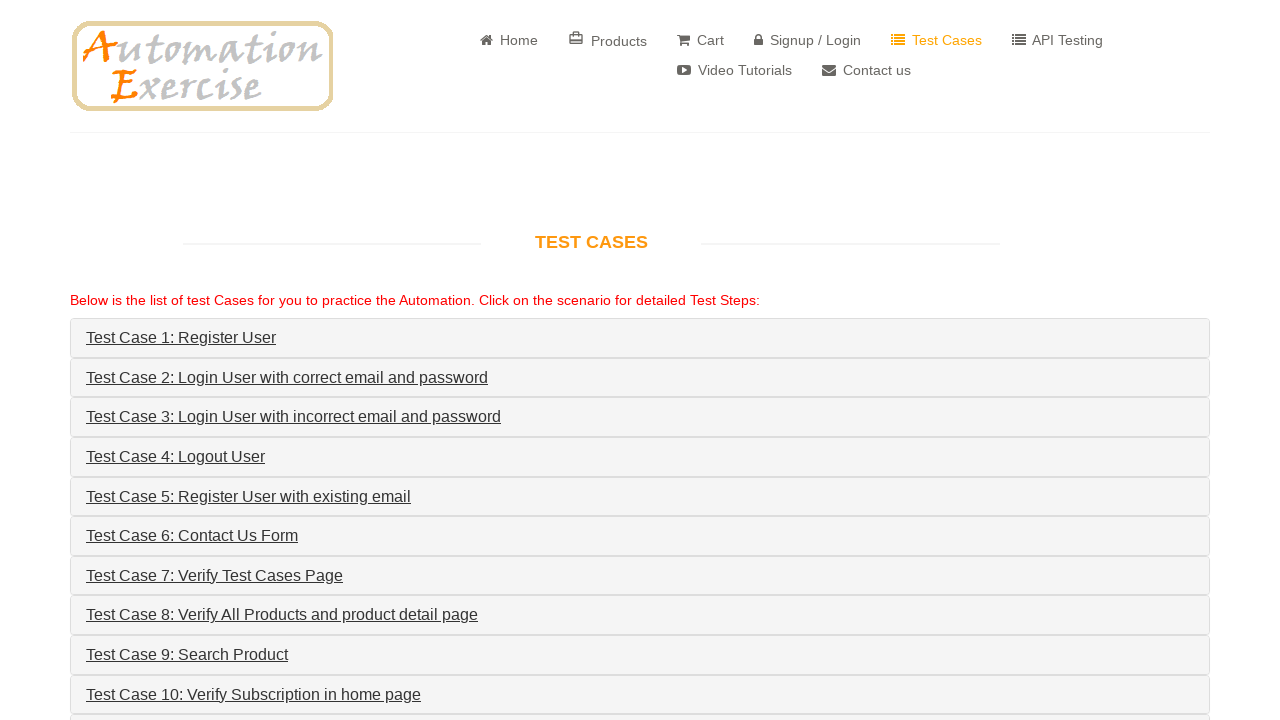

Test Cases page loaded successfully
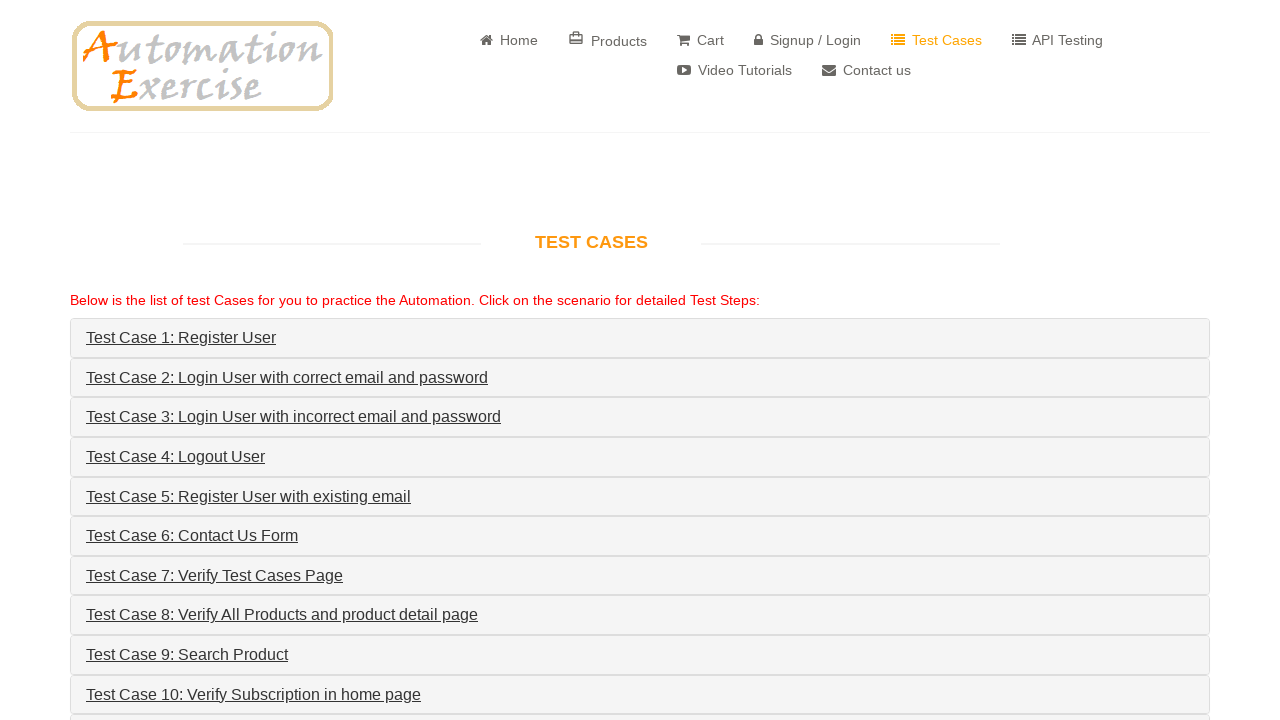

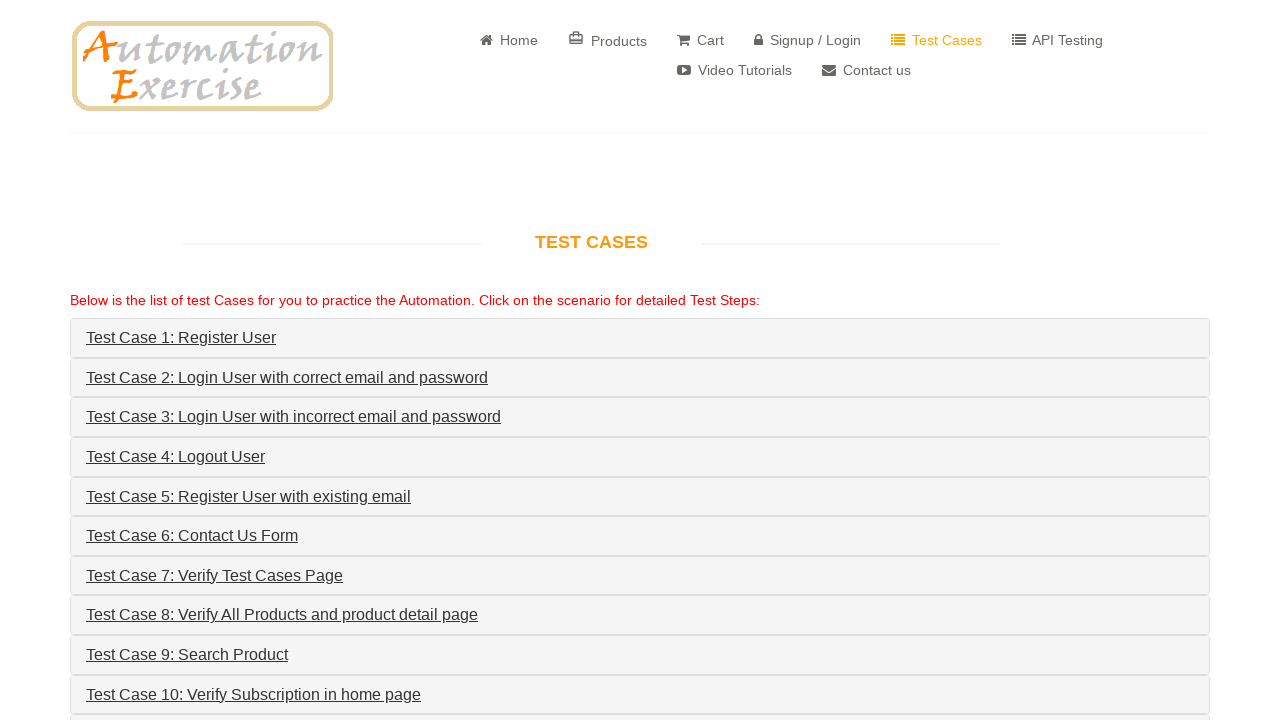